Tests successful login with valid credentials and verifies that 6 products are displayed on the inventory page

Starting URL: https://www.saucedemo.com/

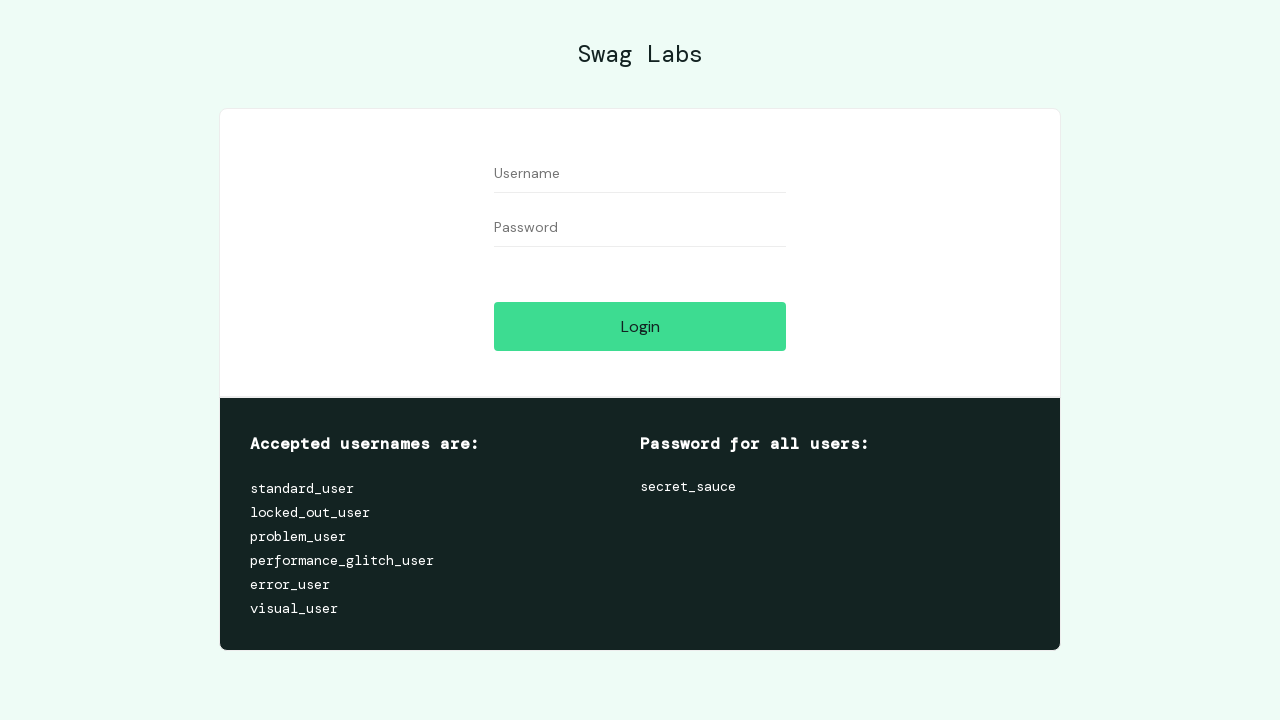

Filled username field with 'standard_user' on #user-name
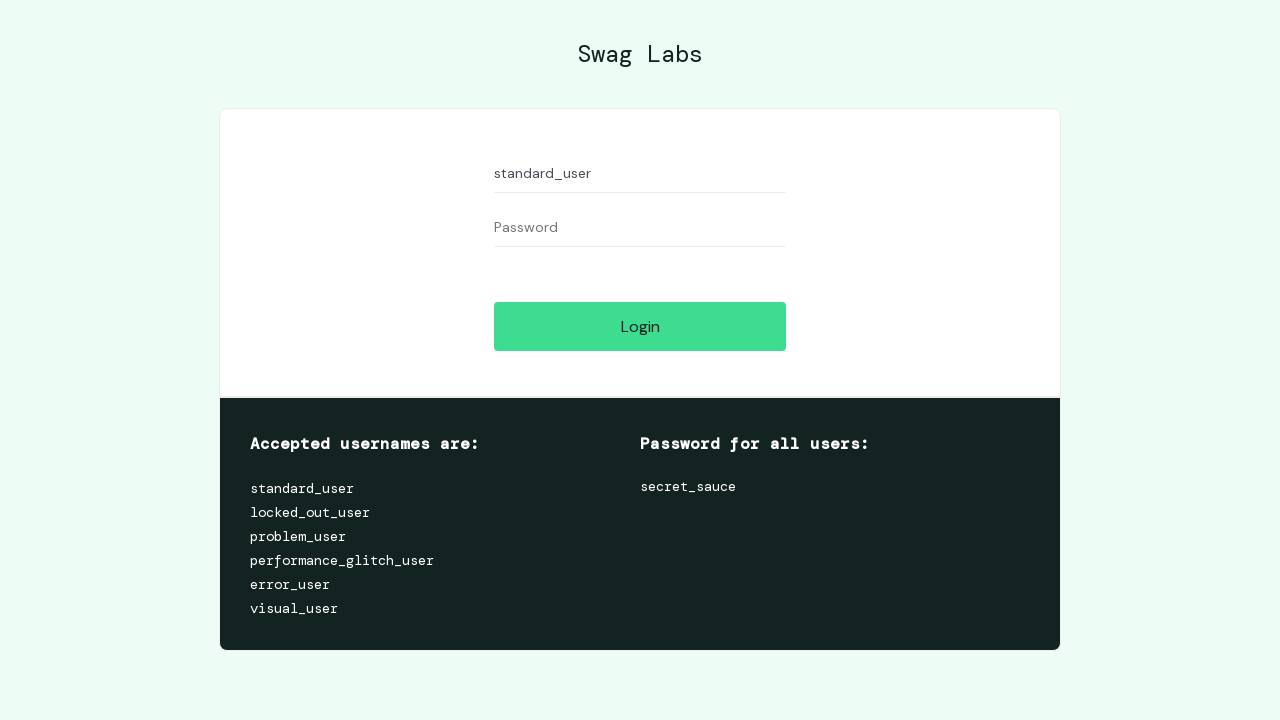

Filled password field with 'secret_sauce' on #password
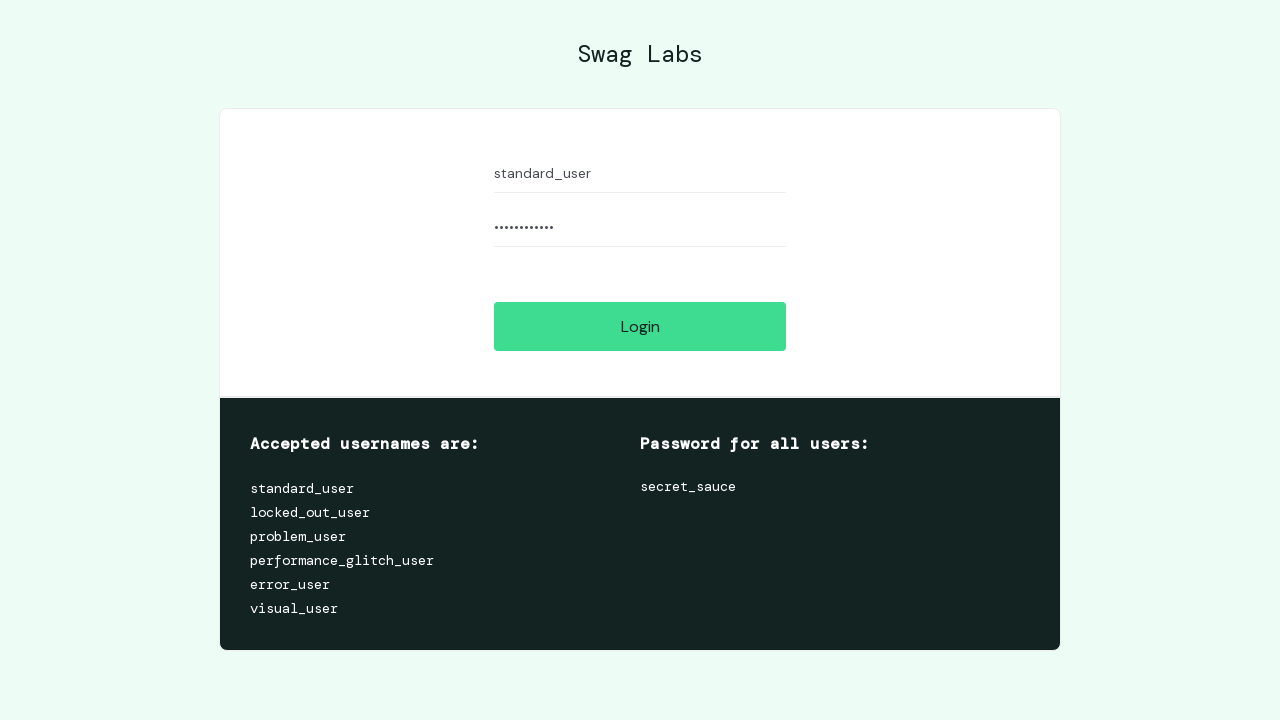

Clicked login button at (640, 326) on #login-button
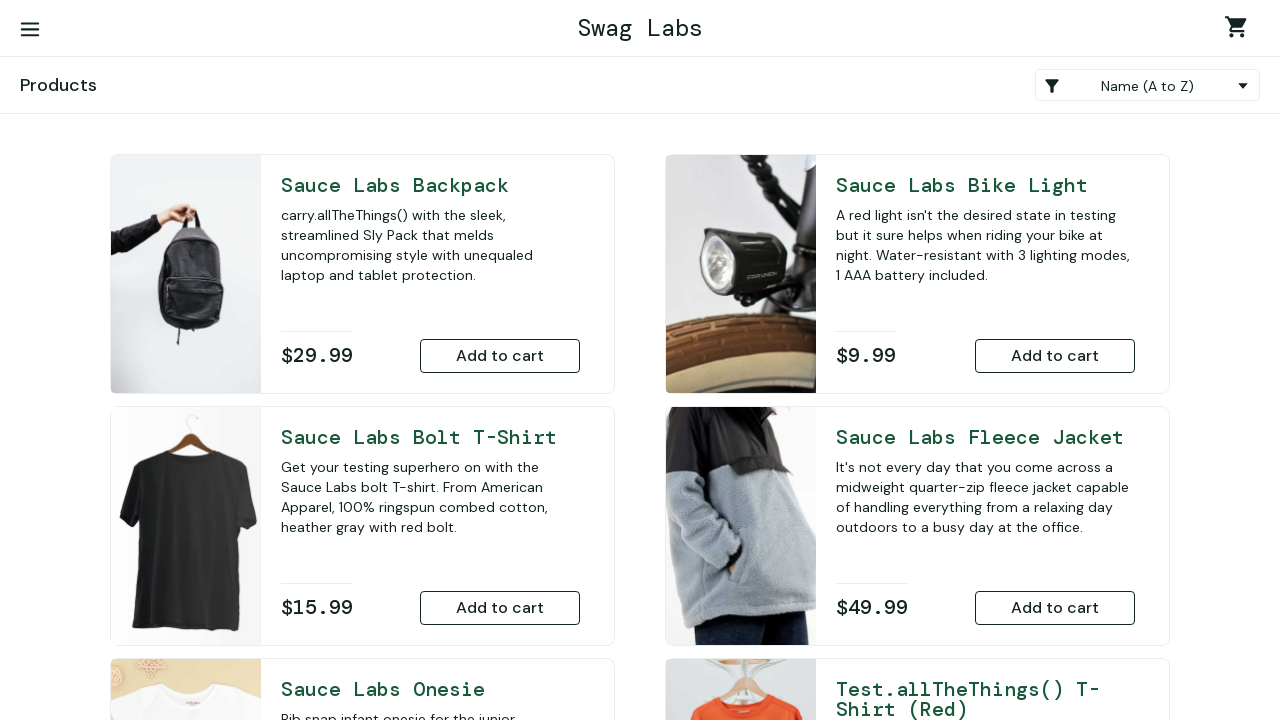

Inventory page loaded and inventory items appeared
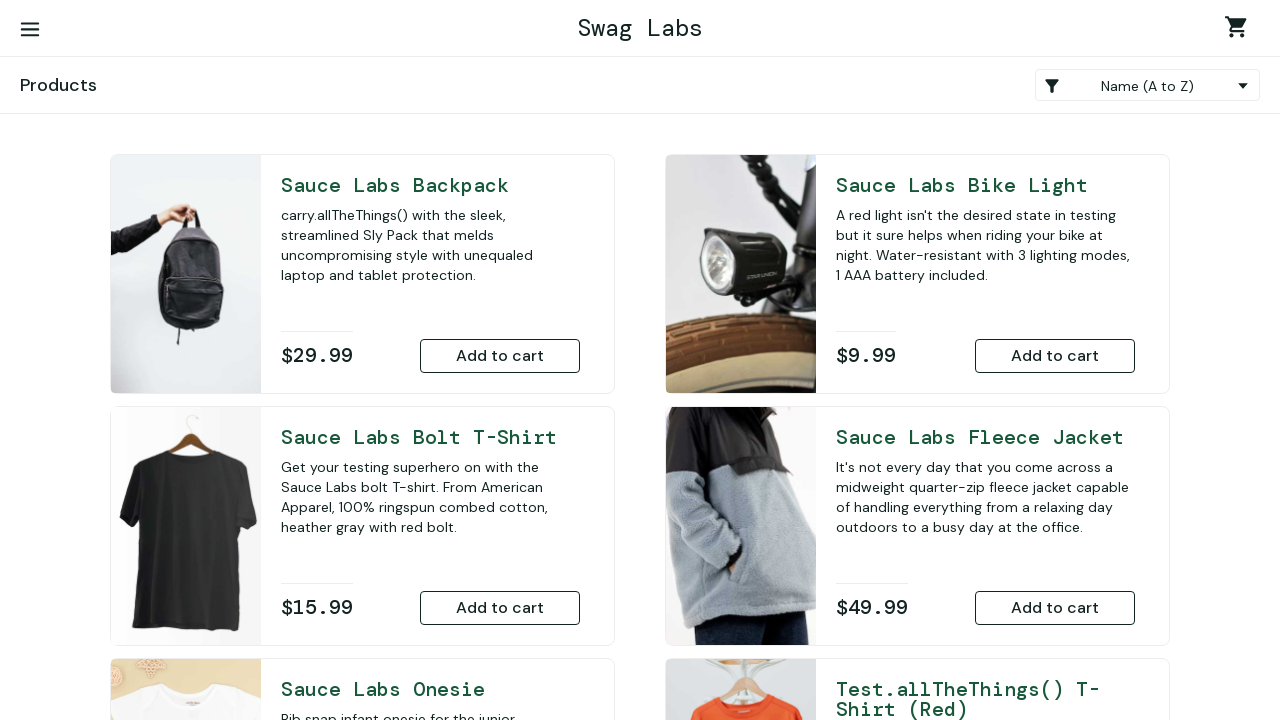

Retrieved all inventory items, found 6 products
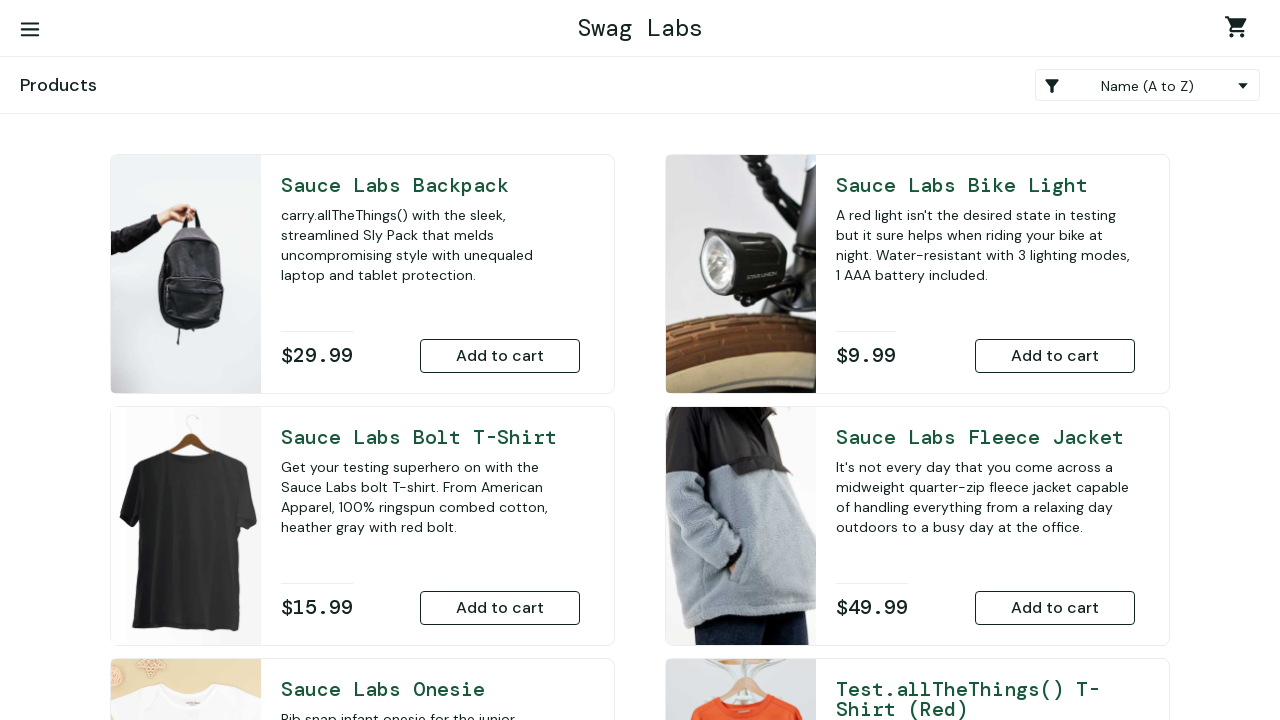

Verified that exactly 6 products are displayed on the inventory page
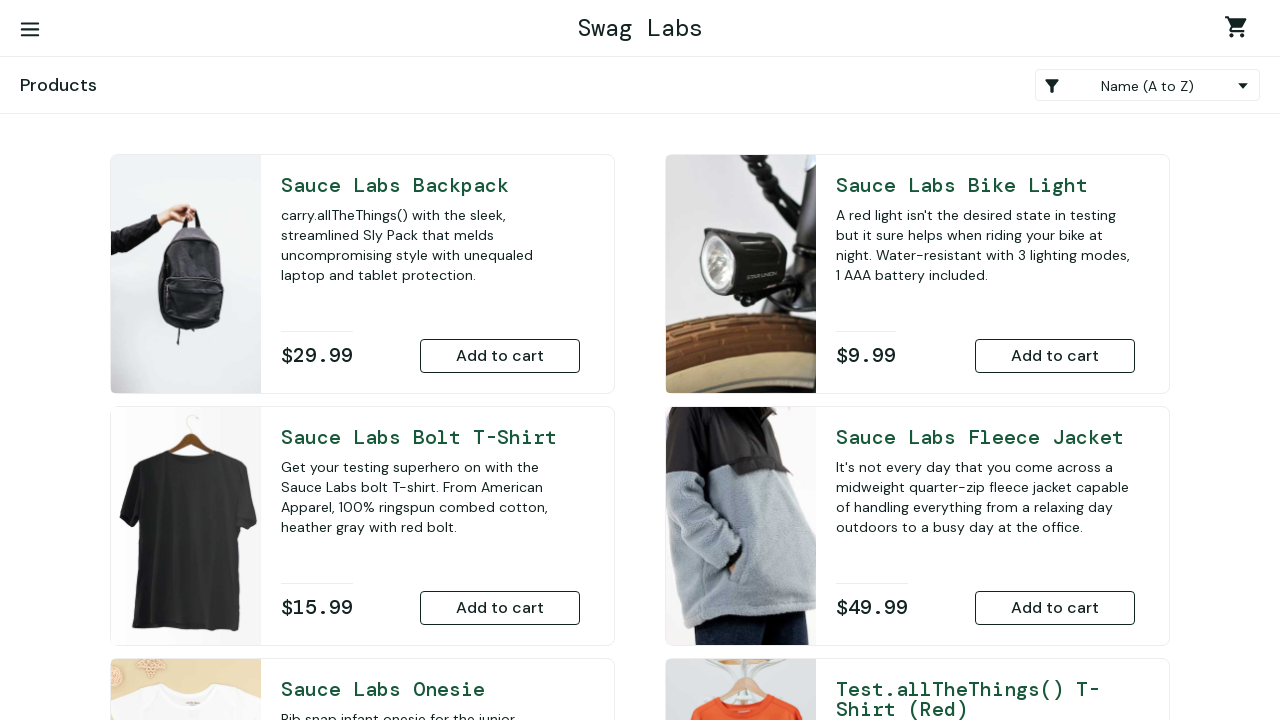

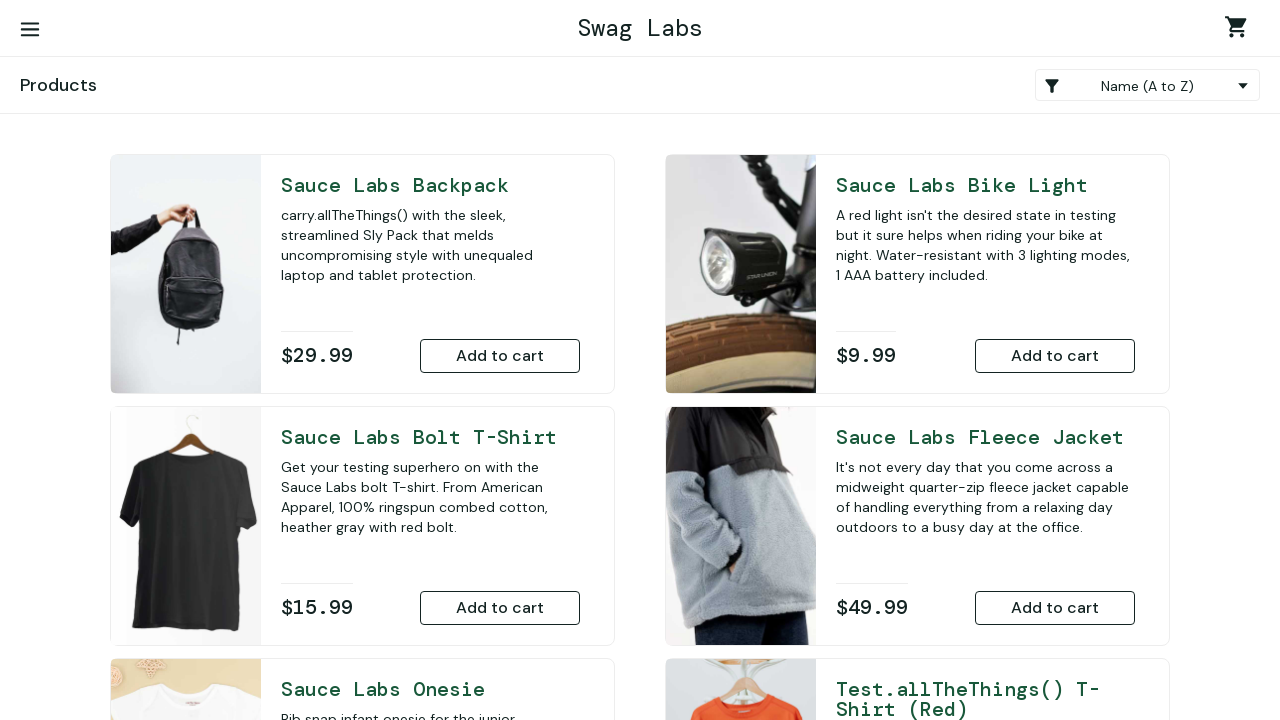